Navigates to Form Authentication page and verifies the label texts are "Username" and "Password"

Starting URL: https://the-internet.herokuapp.com/

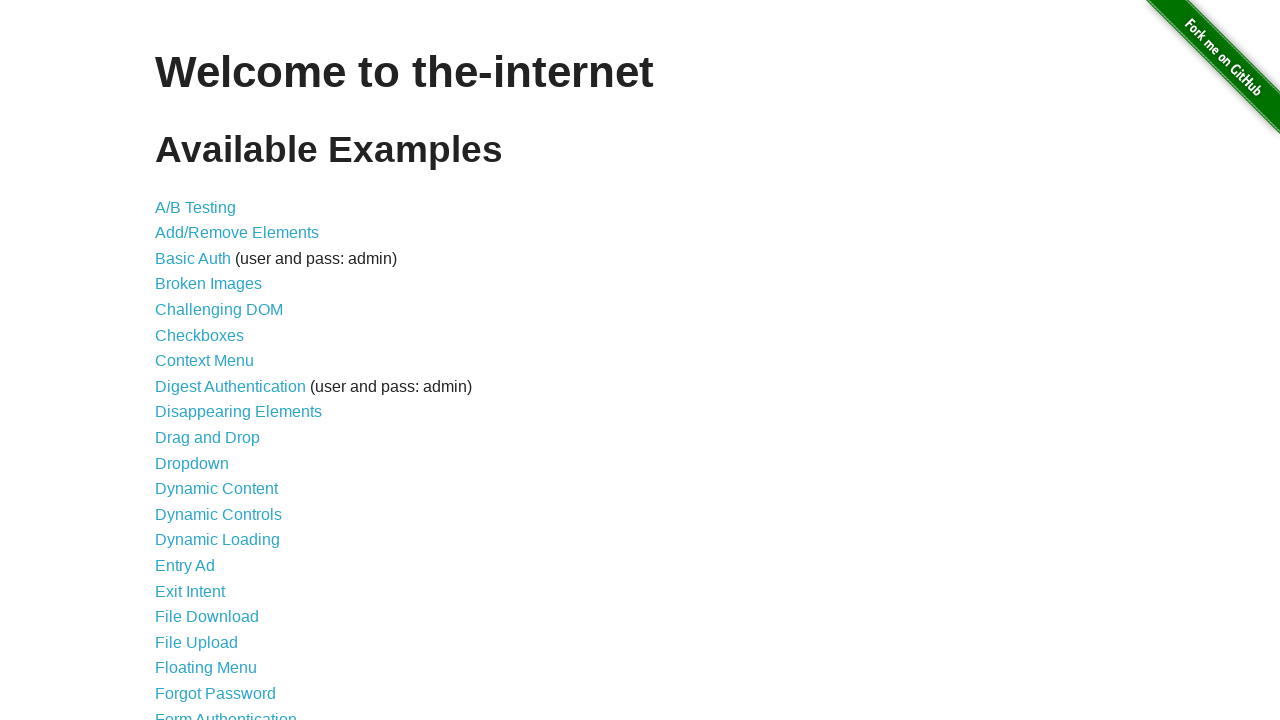

Clicked on Form Authentication link at (226, 712) on text=Form Authentication
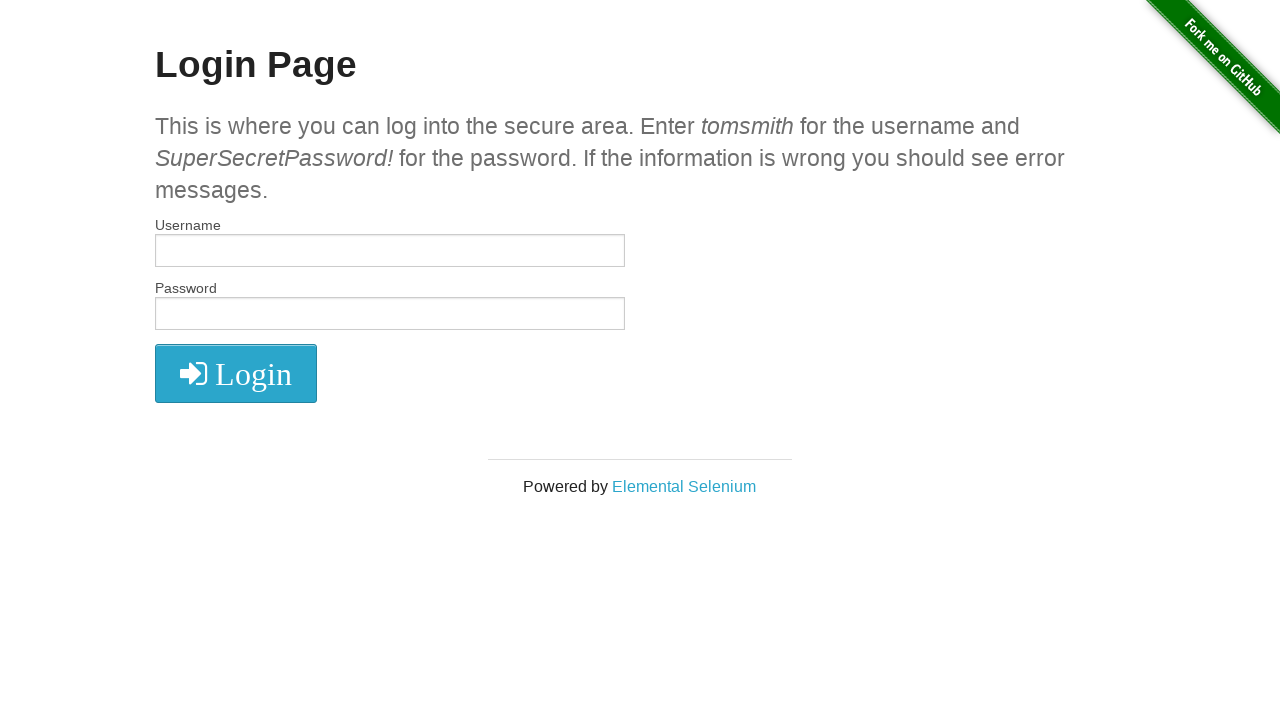

Verified first label text is 'Username'
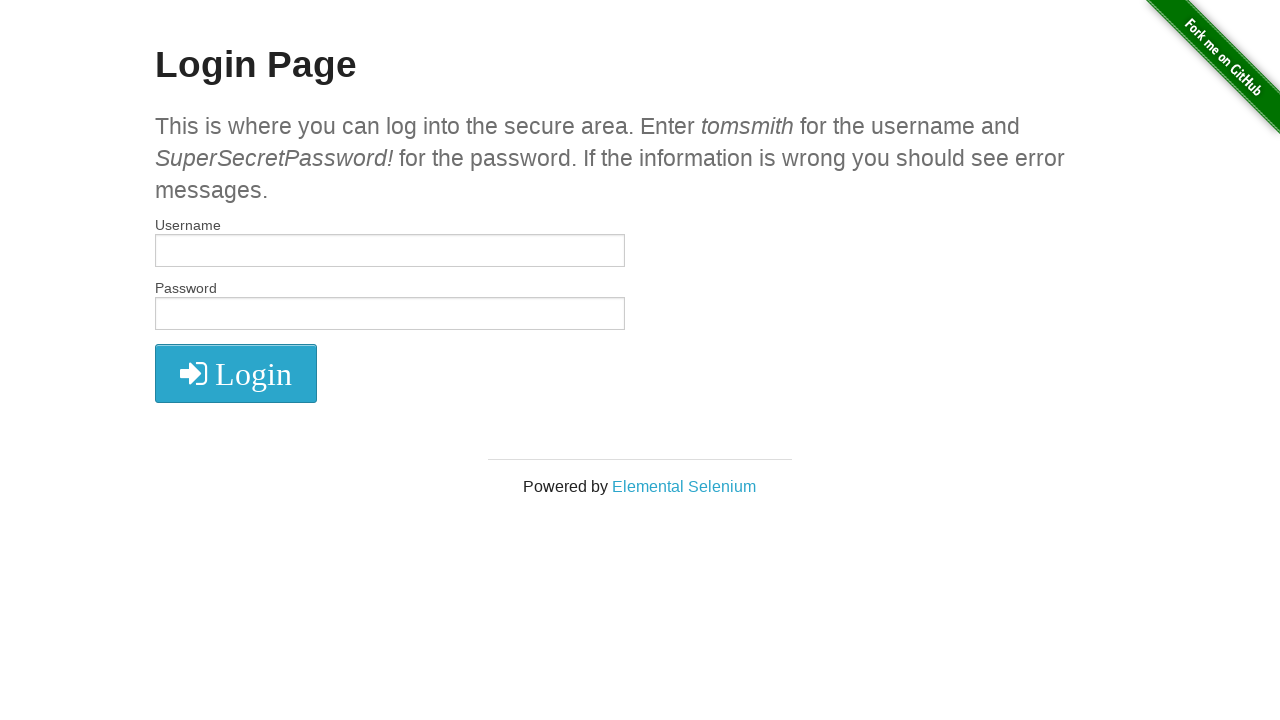

Verified second label text is 'Password'
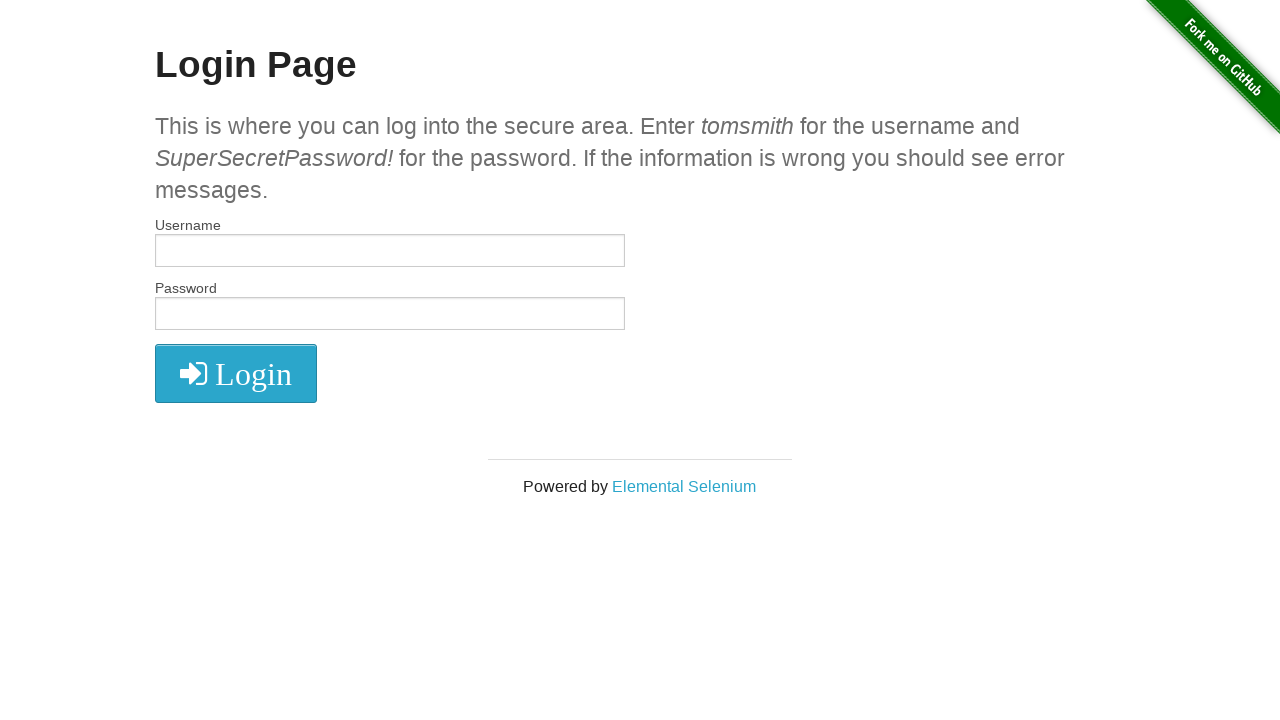

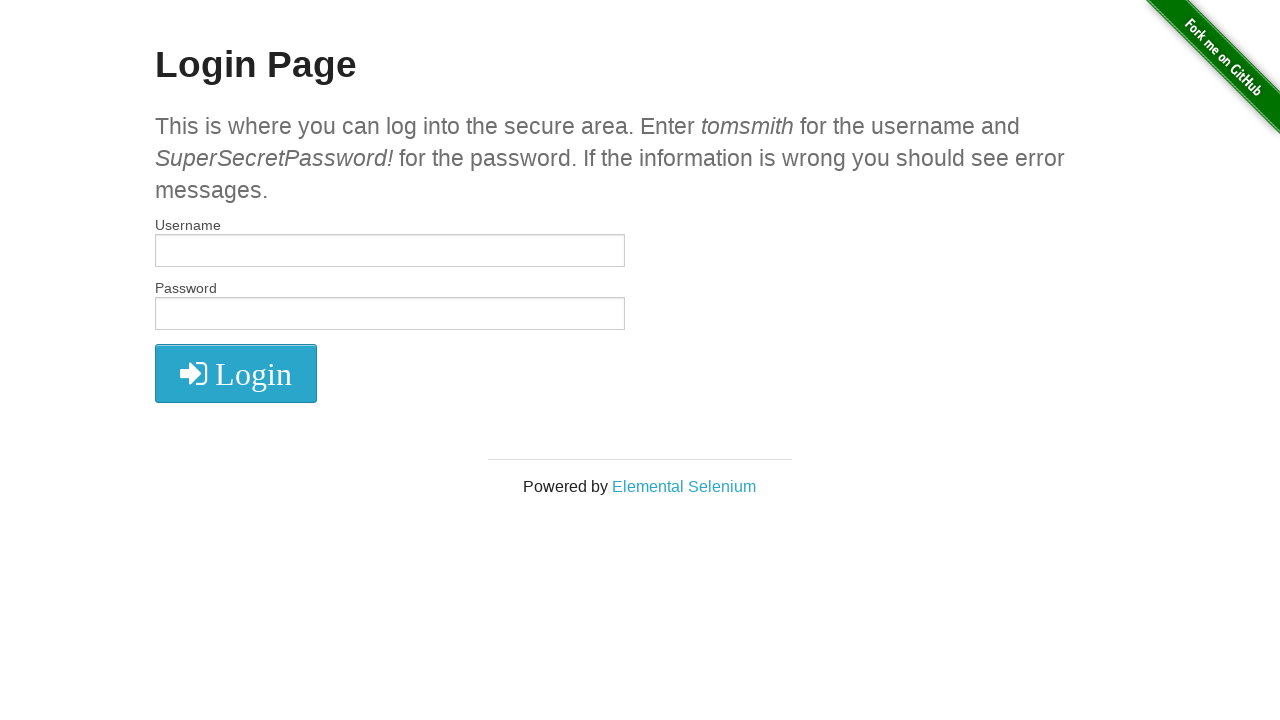